Tests JavaScript confirm dialog by clicking the confirm button and dismissing it

Starting URL: https://the-internet.herokuapp.com/javascript_alerts

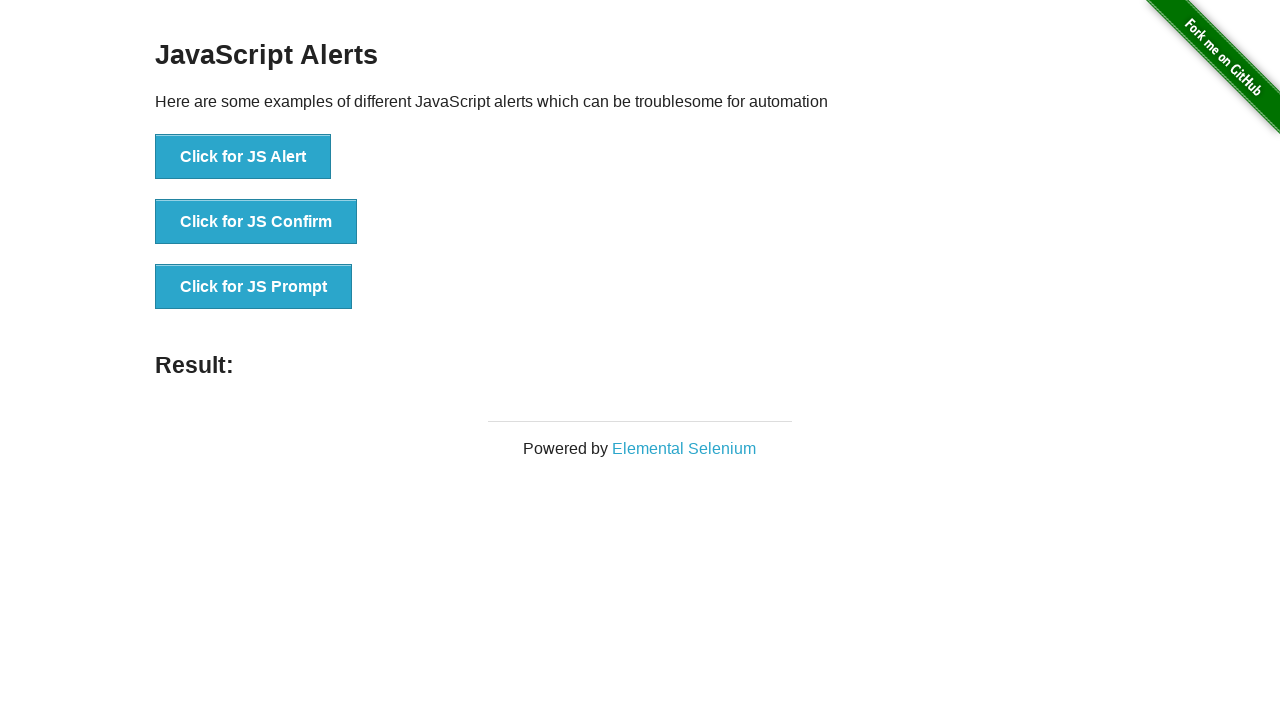

Clicked JS Confirm button at (256, 222) on xpath=//button[text()="Click for JS Confirm"]
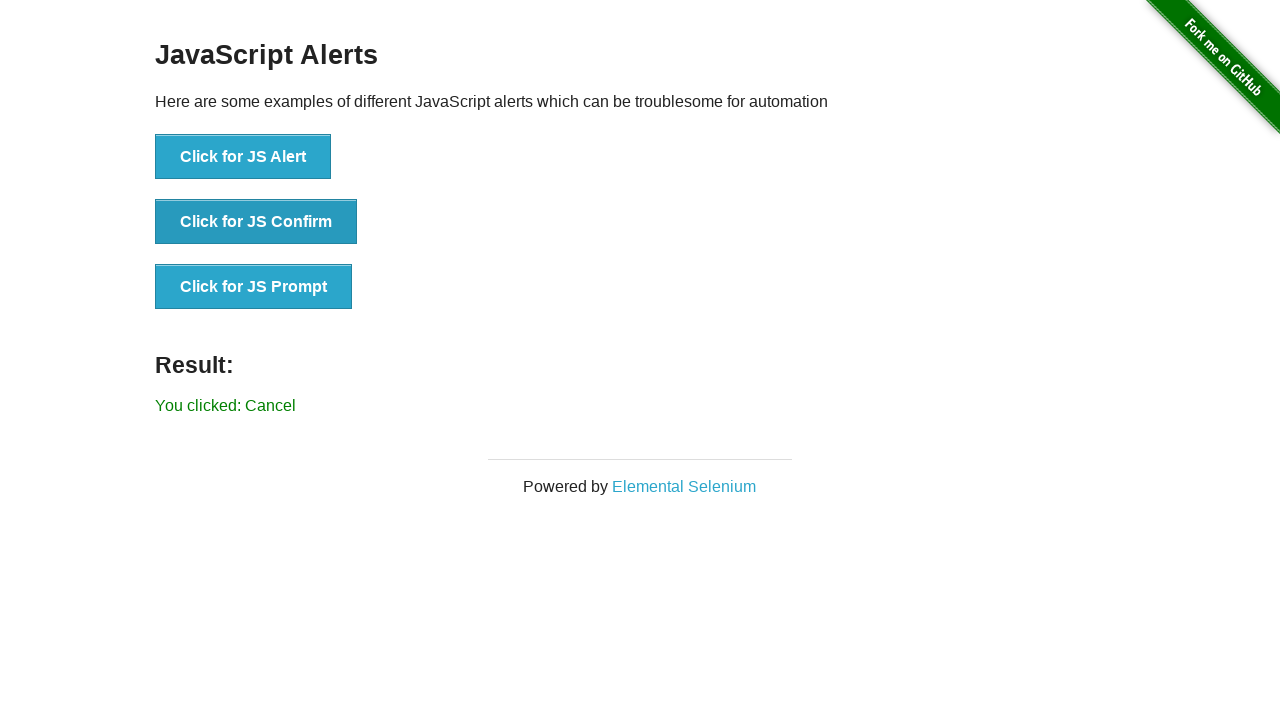

Set up dialog handler to dismiss confirm dialog
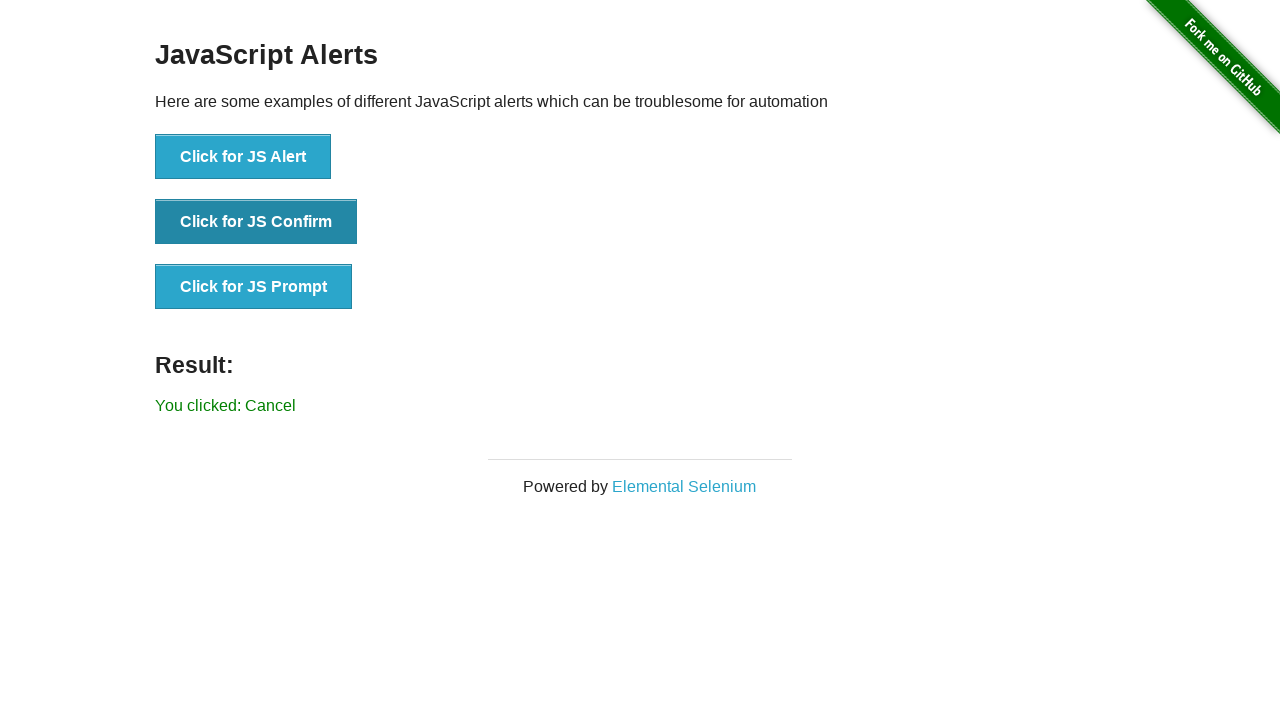

Waited 500ms for dialog to be dismissed
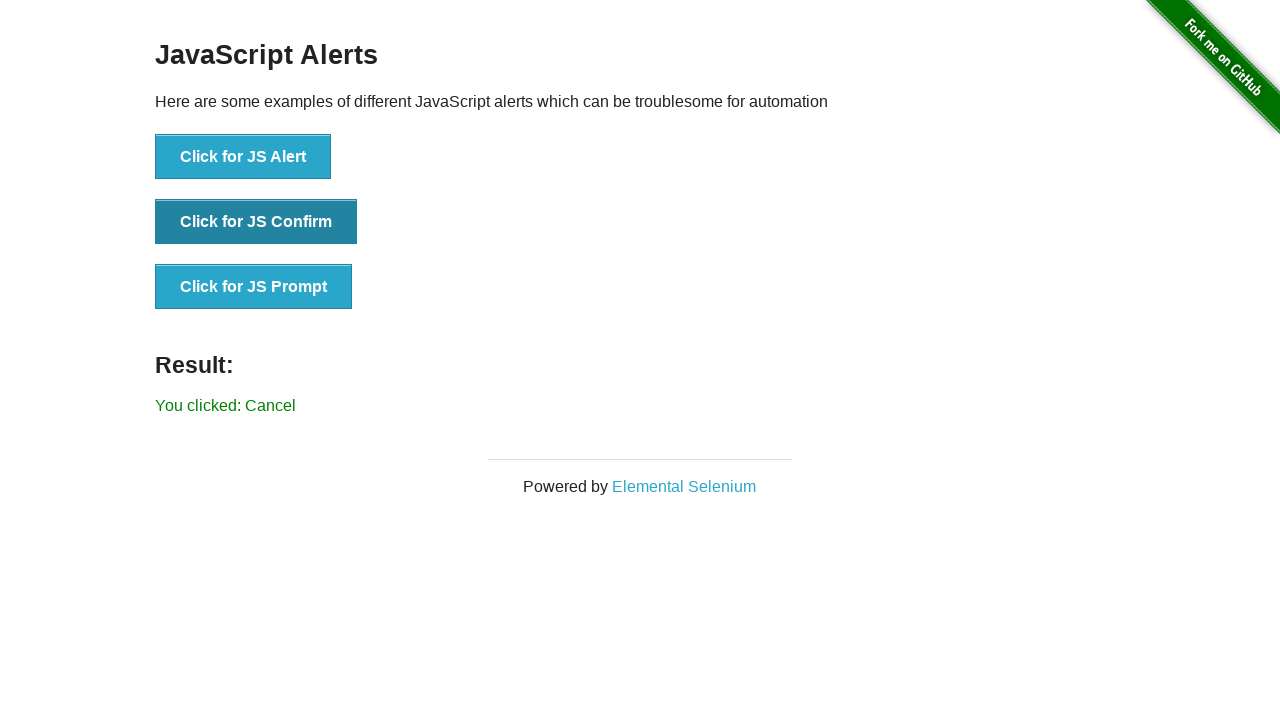

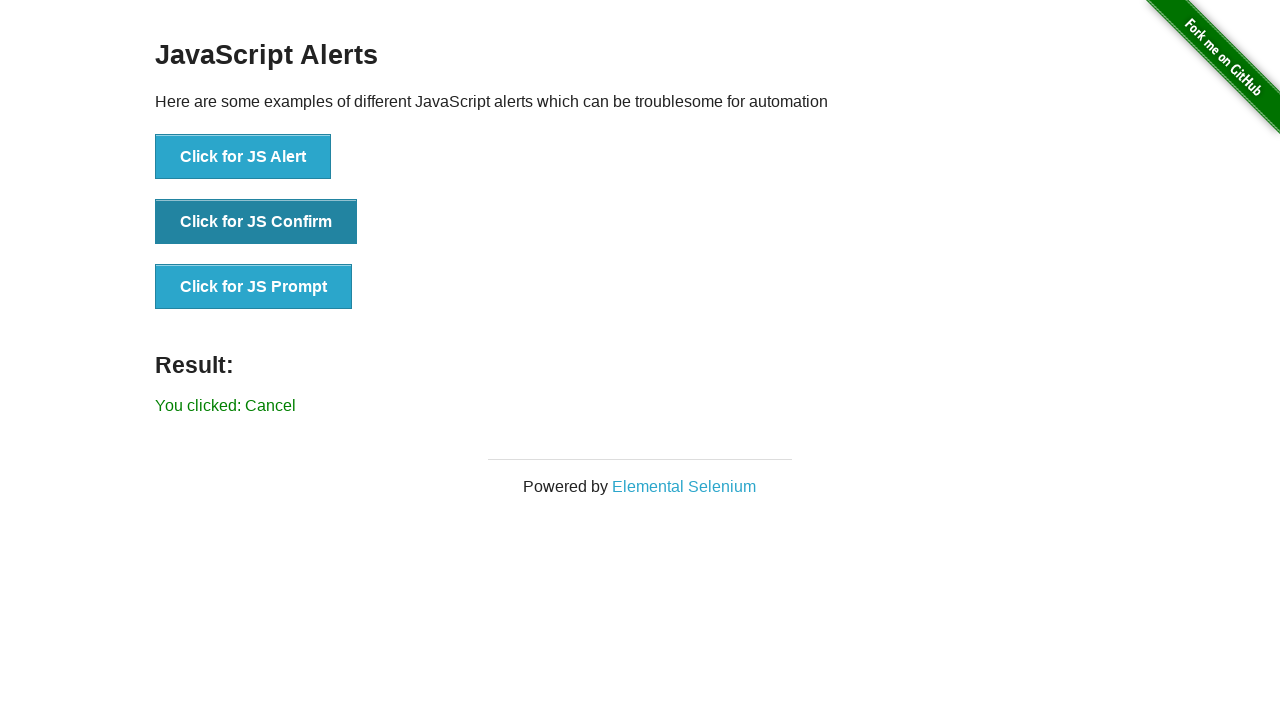